Tests that the complete all checkbox updates state when individual items are completed or cleared

Starting URL: https://demo.playwright.dev/todomvc

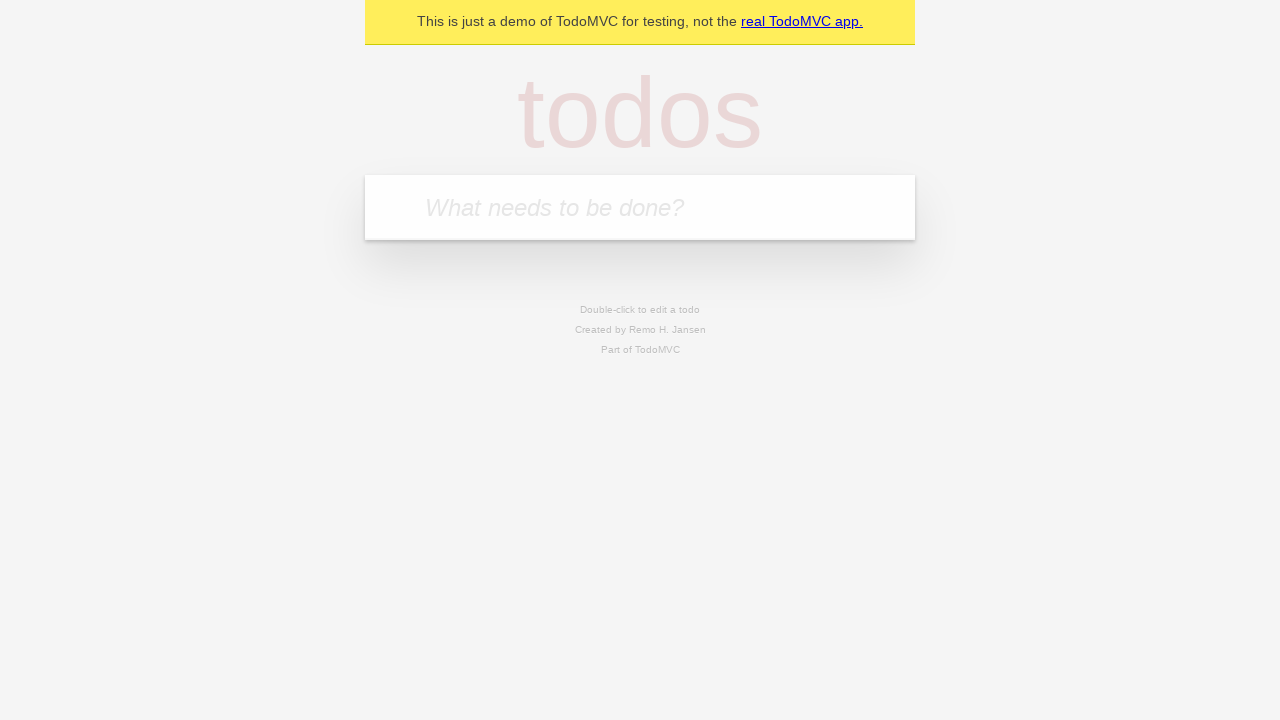

Filled input field with 'buy some cheese' on internal:attr=[placeholder="What needs to be done?"i]
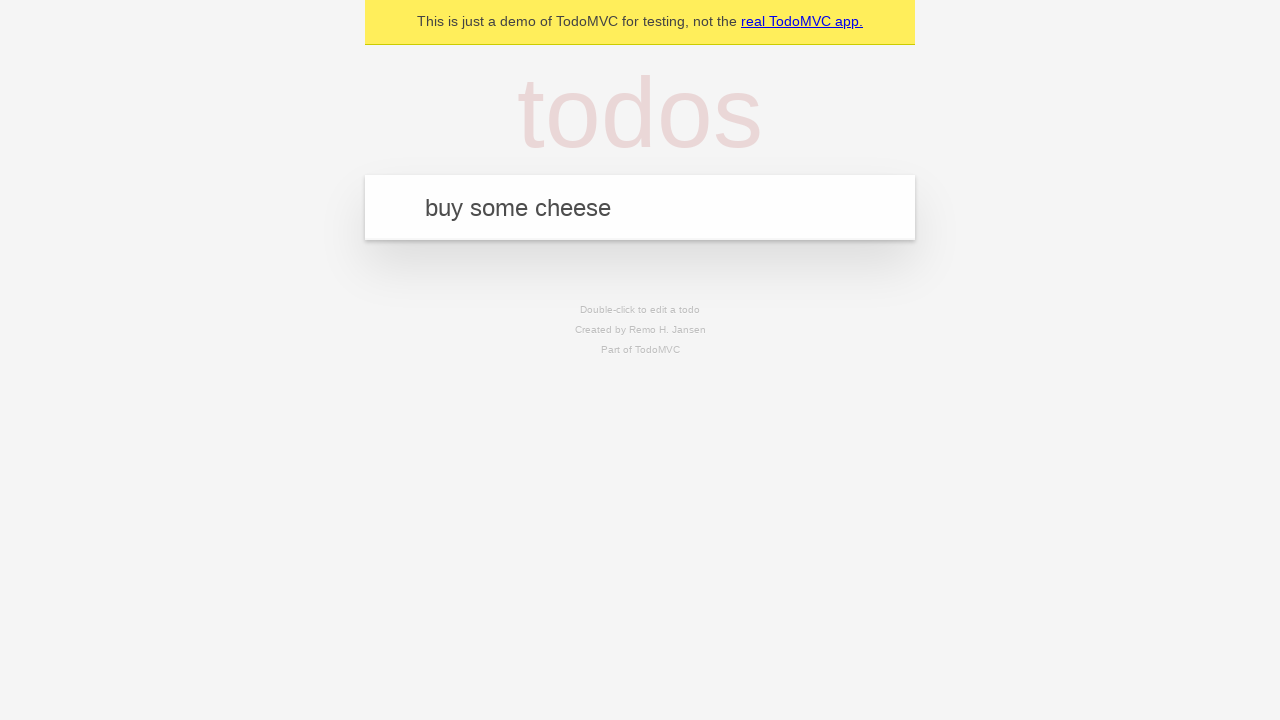

Pressed Enter to create first todo item on internal:attr=[placeholder="What needs to be done?"i]
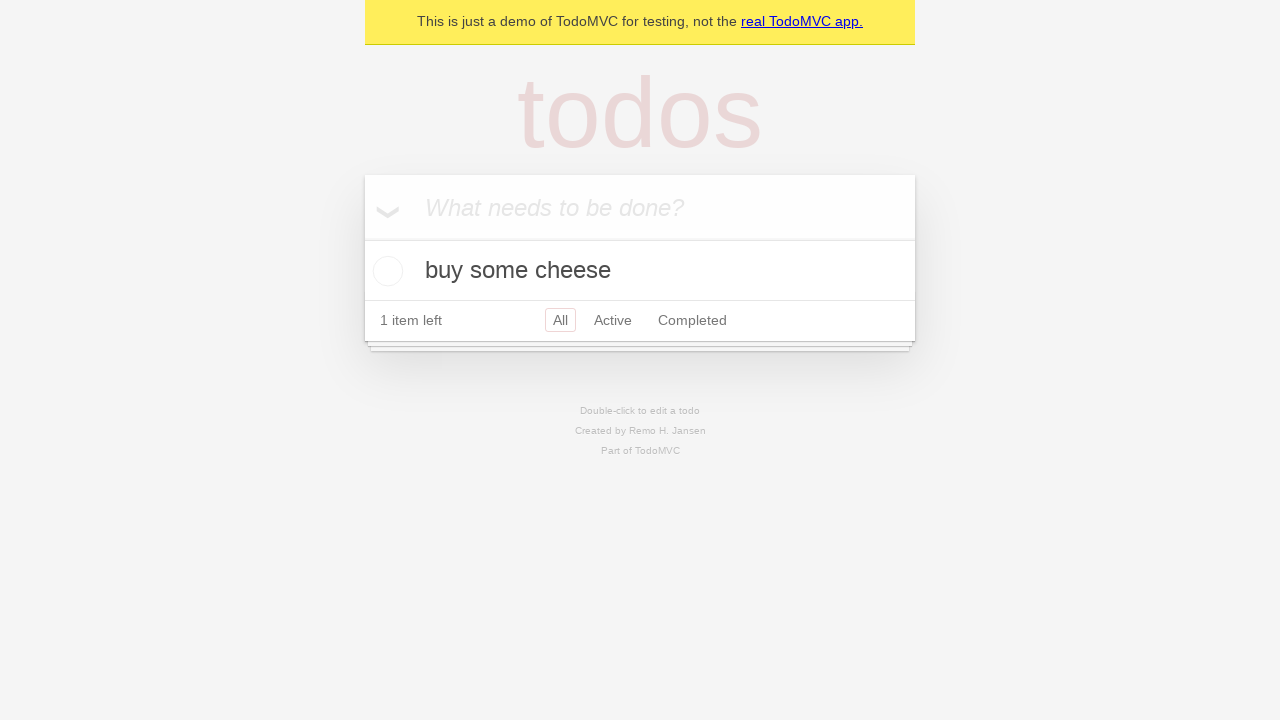

Filled input field with 'feed the cat' on internal:attr=[placeholder="What needs to be done?"i]
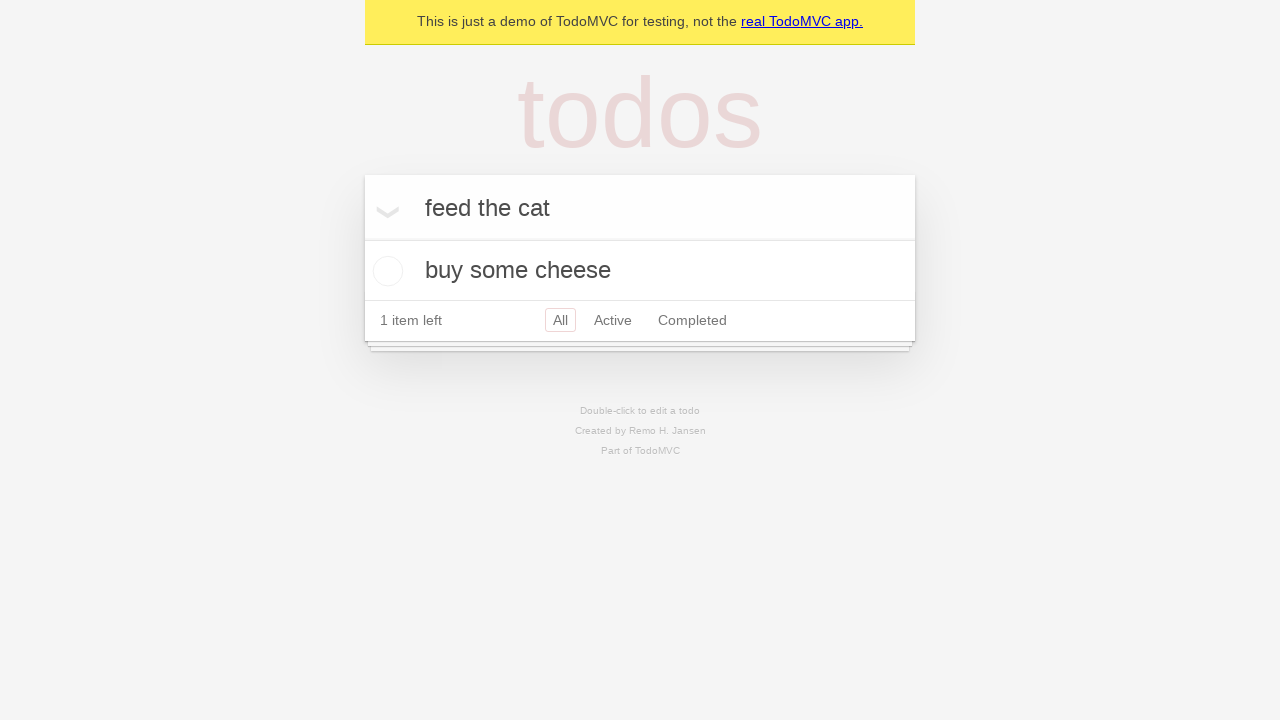

Pressed Enter to create second todo item on internal:attr=[placeholder="What needs to be done?"i]
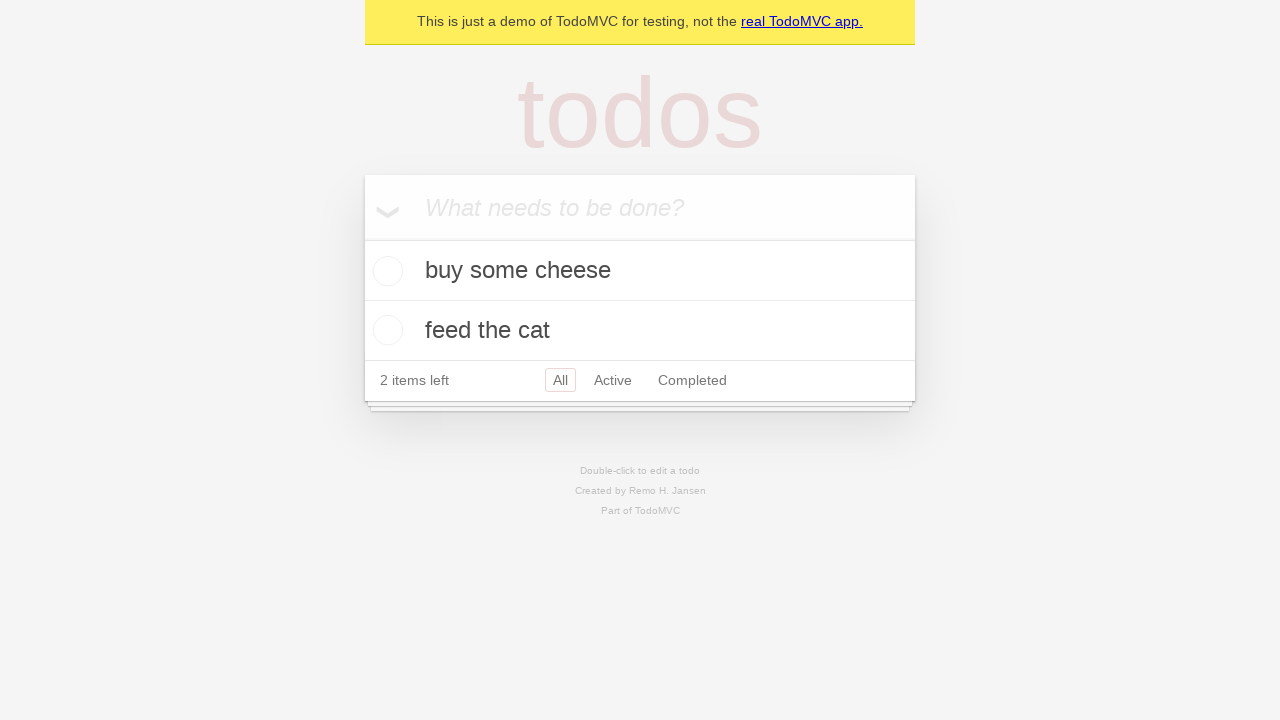

Filled input field with 'book a doctors appointment' on internal:attr=[placeholder="What needs to be done?"i]
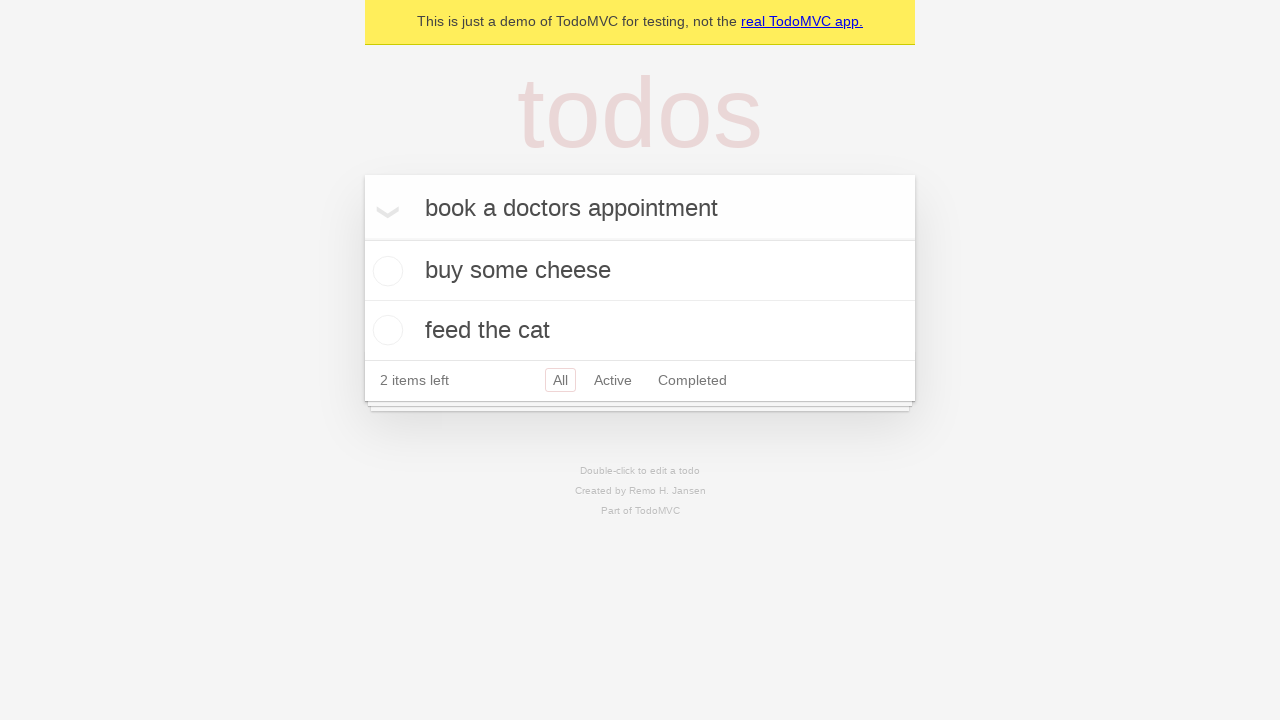

Pressed Enter to create third todo item on internal:attr=[placeholder="What needs to be done?"i]
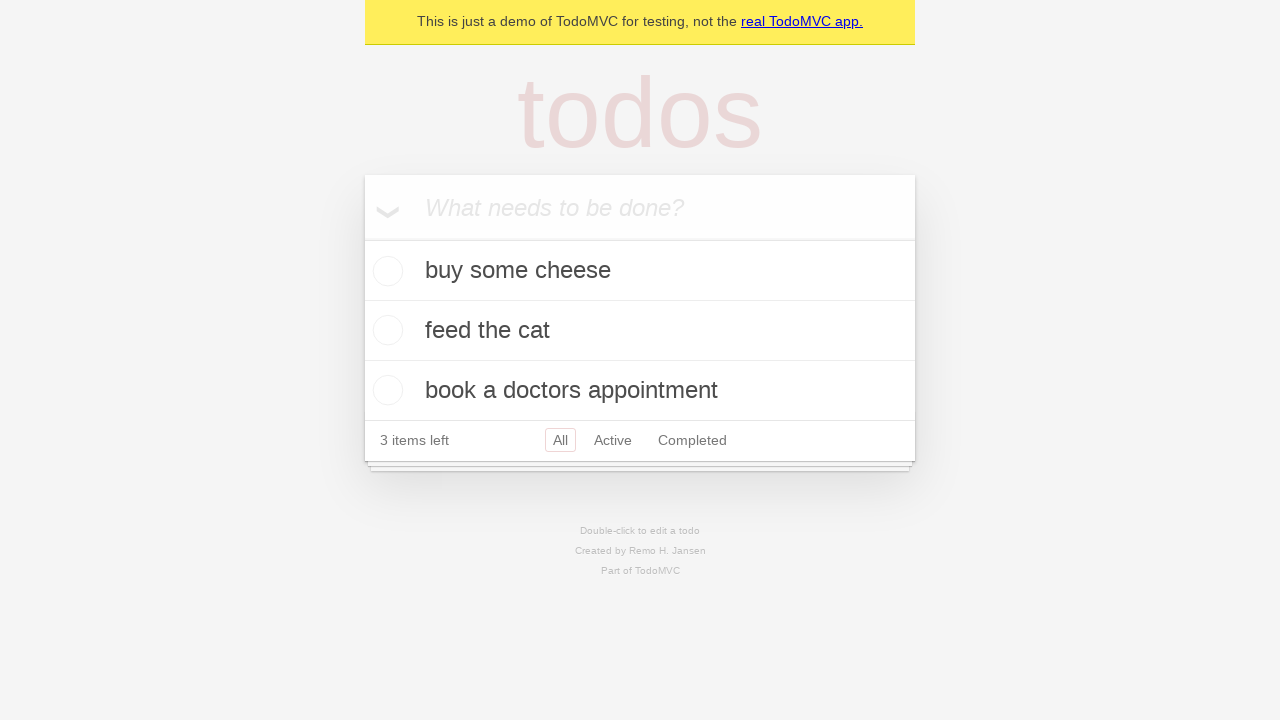

Waited for all 3 todo items to be rendered in the DOM
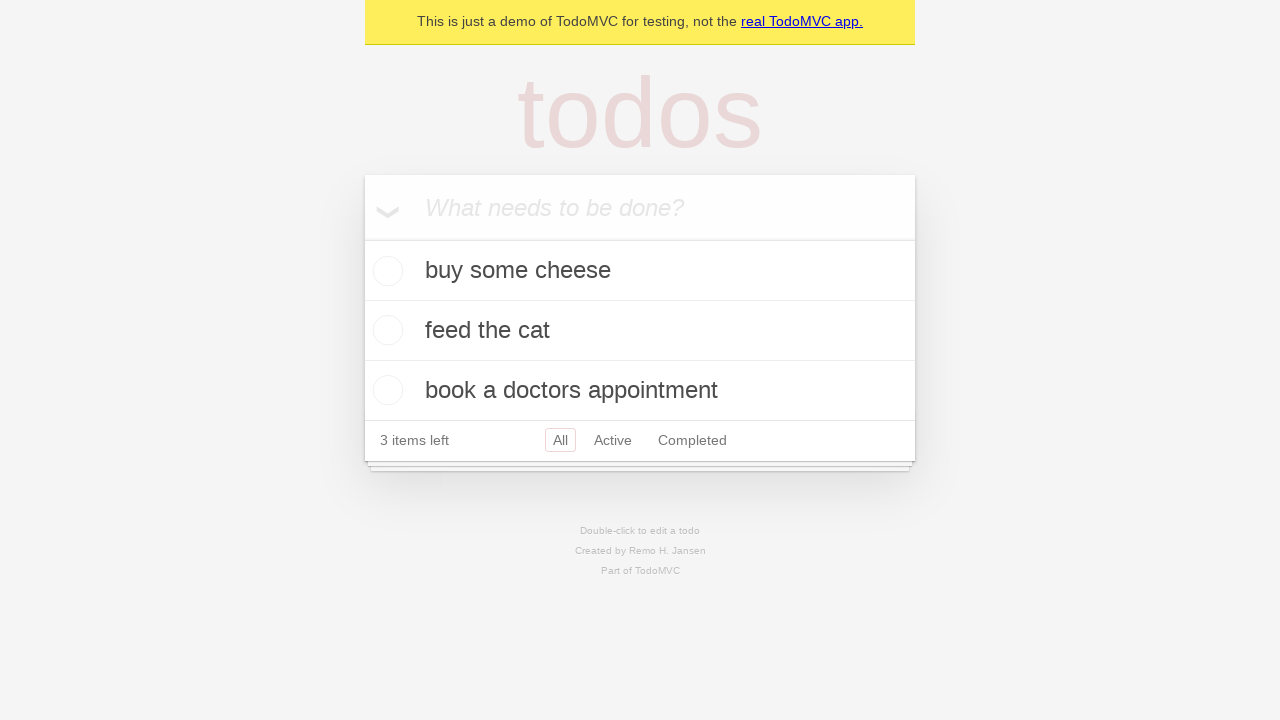

Clicked 'Mark all as complete' checkbox to complete all items at (362, 238) on internal:label="Mark all as complete"i
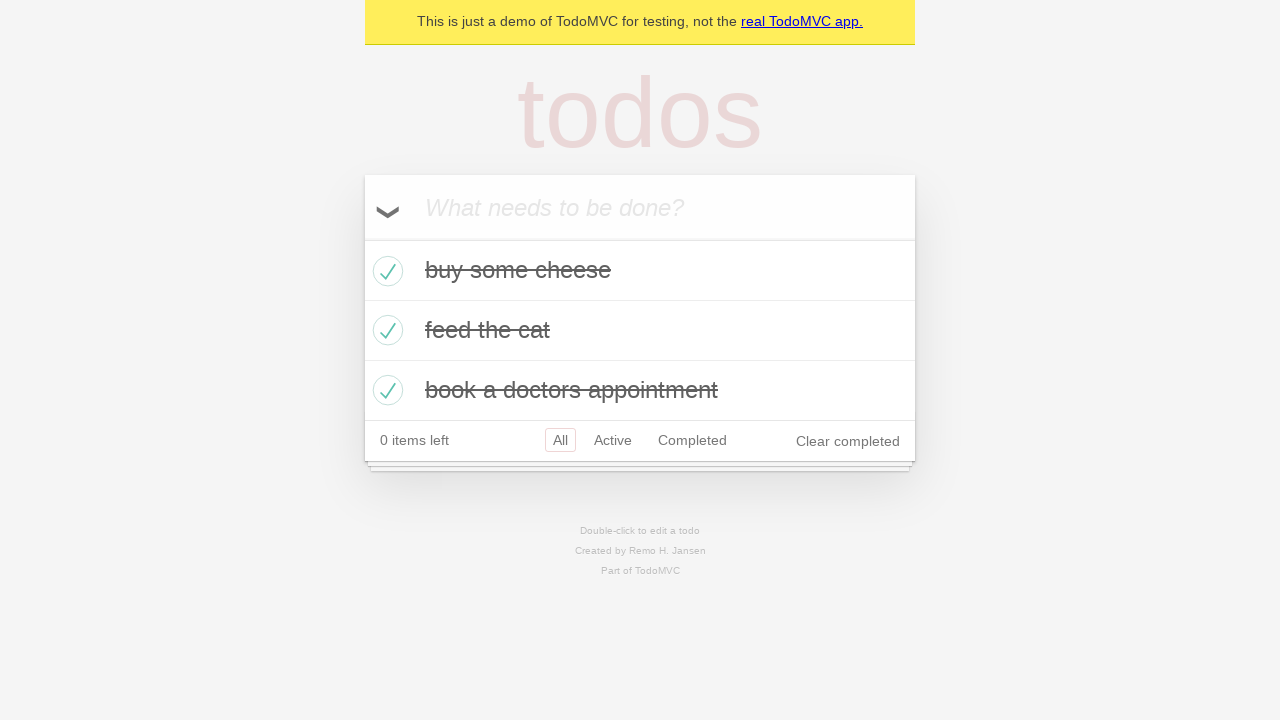

Unchecked the first todo item checkbox at (385, 271) on internal:testid=[data-testid="todo-item"s] >> nth=0 >> internal:role=checkbox
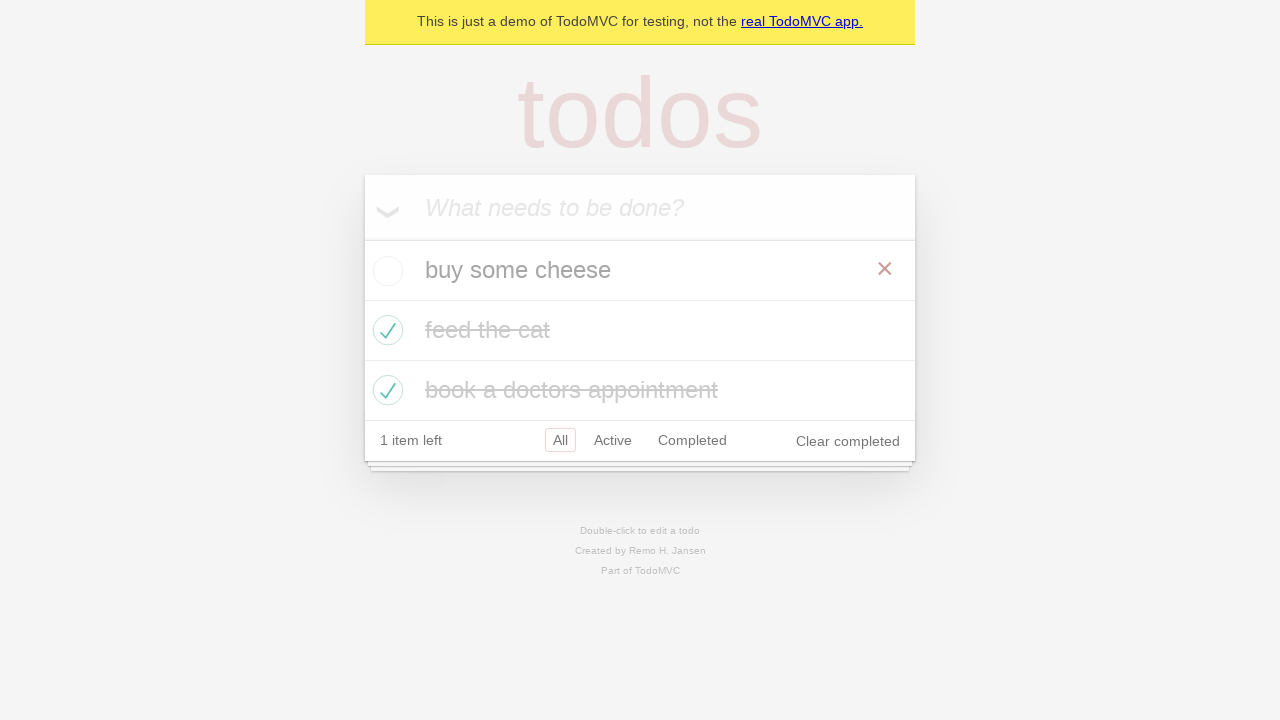

Checked the first todo item checkbox again at (385, 271) on internal:testid=[data-testid="todo-item"s] >> nth=0 >> internal:role=checkbox
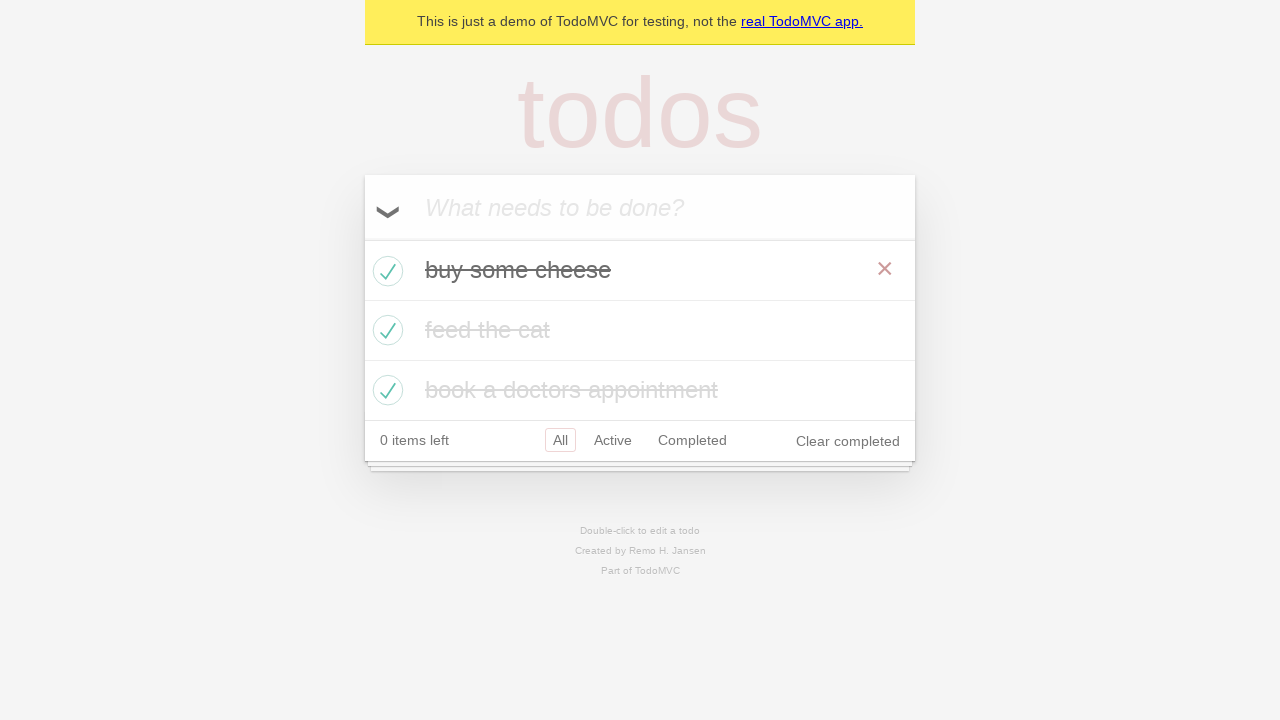

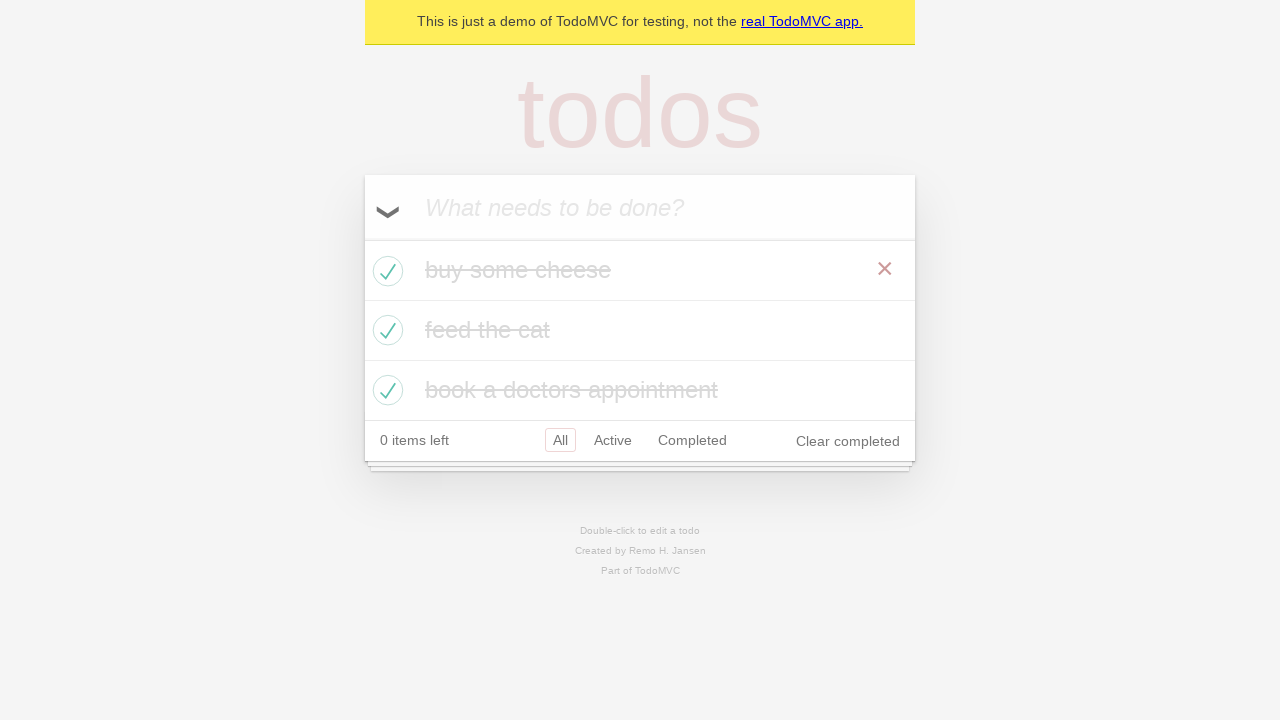